Fills out a practice form by entering first name, last name, and email address

Starting URL: https://demoqa.com/automation-practice-form

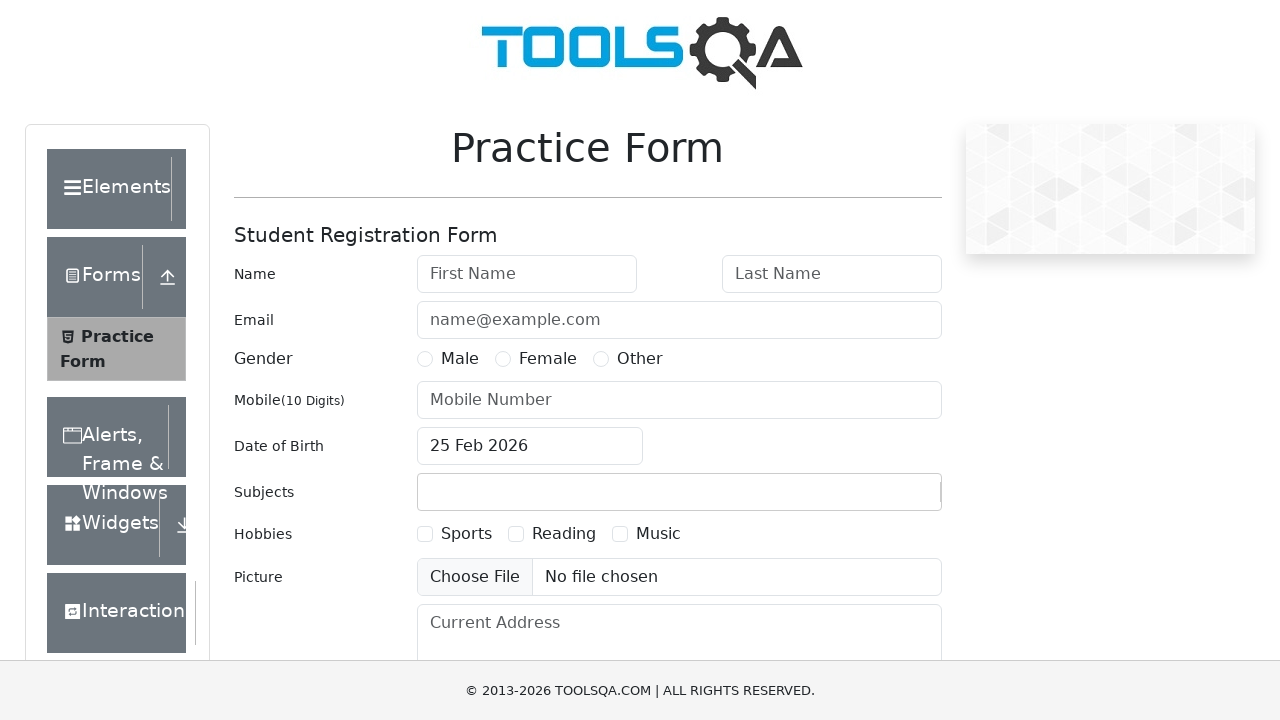

Filled first name field with 'Testing' on #firstName
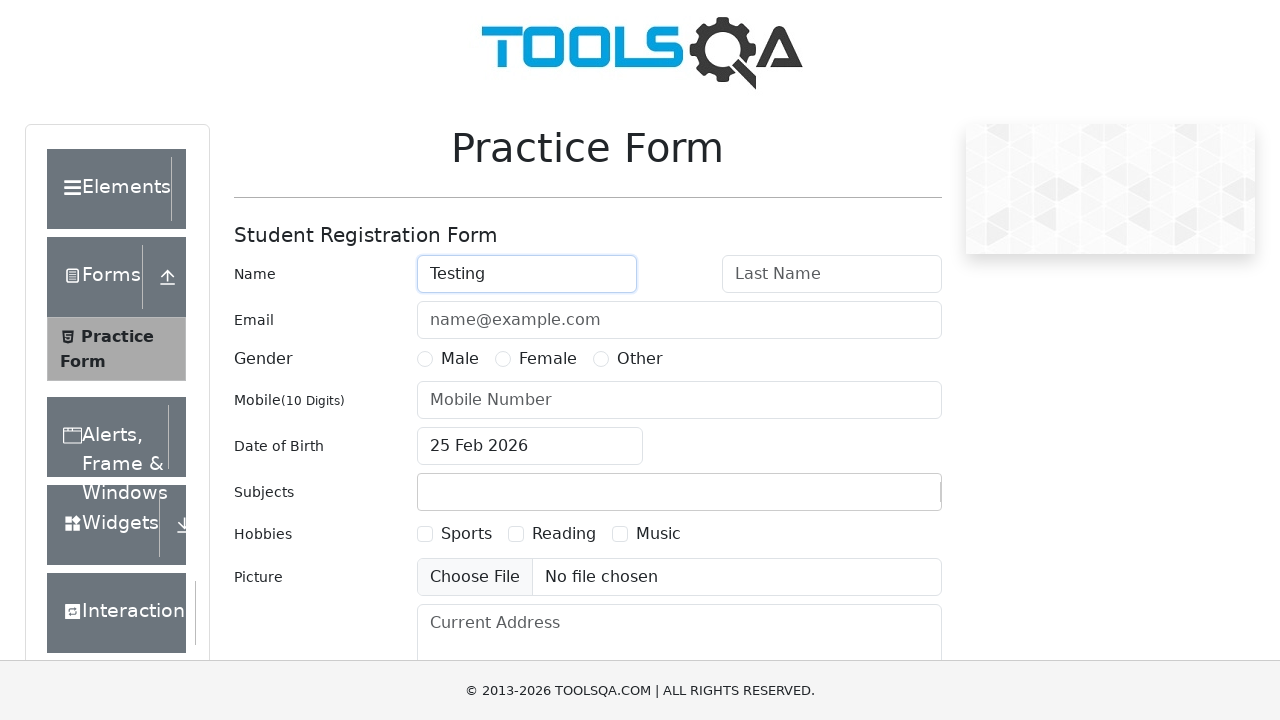

Filled last name field with 'Vimal' on #lastName
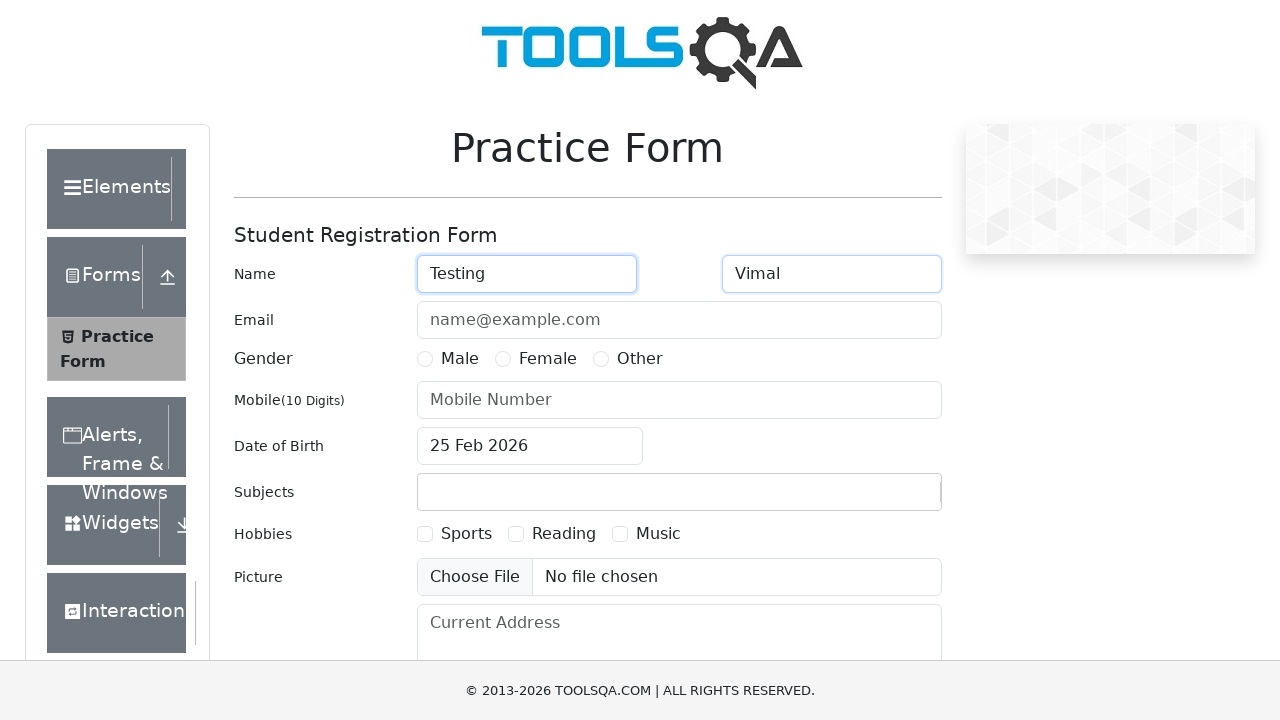

Filled email field with 'vimalrajdeva07@gmail.com' on #userEmail
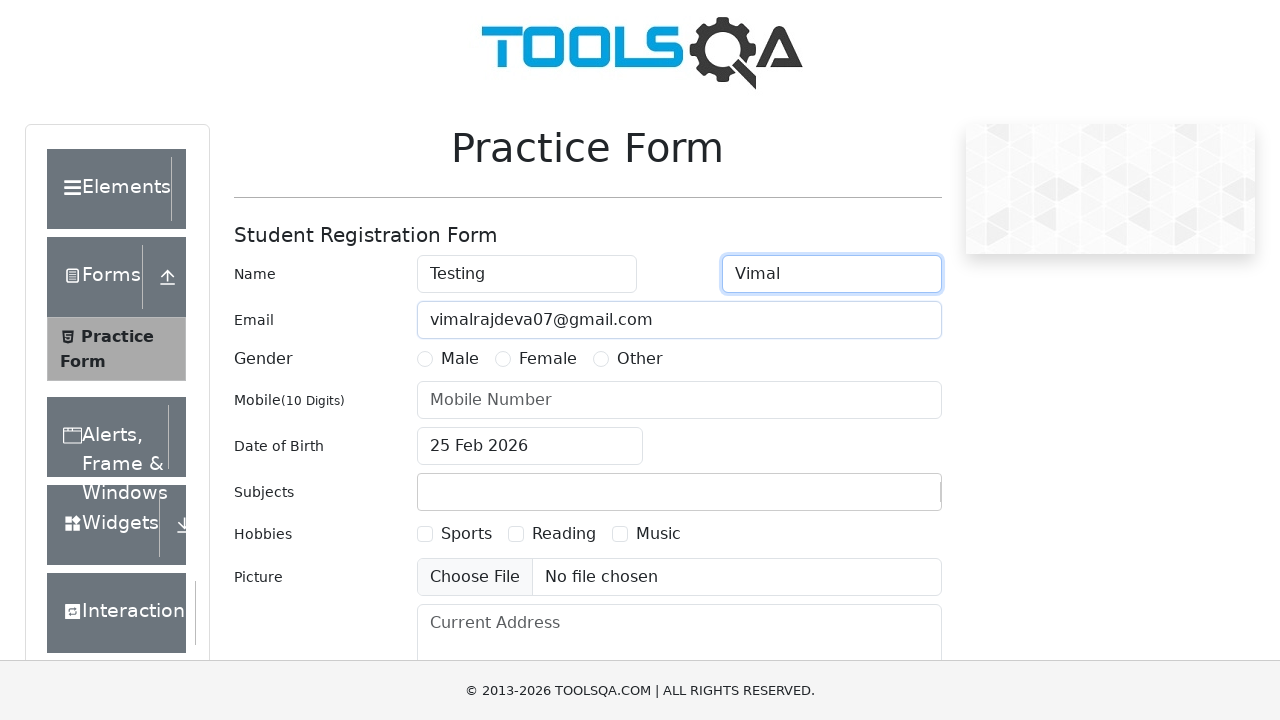

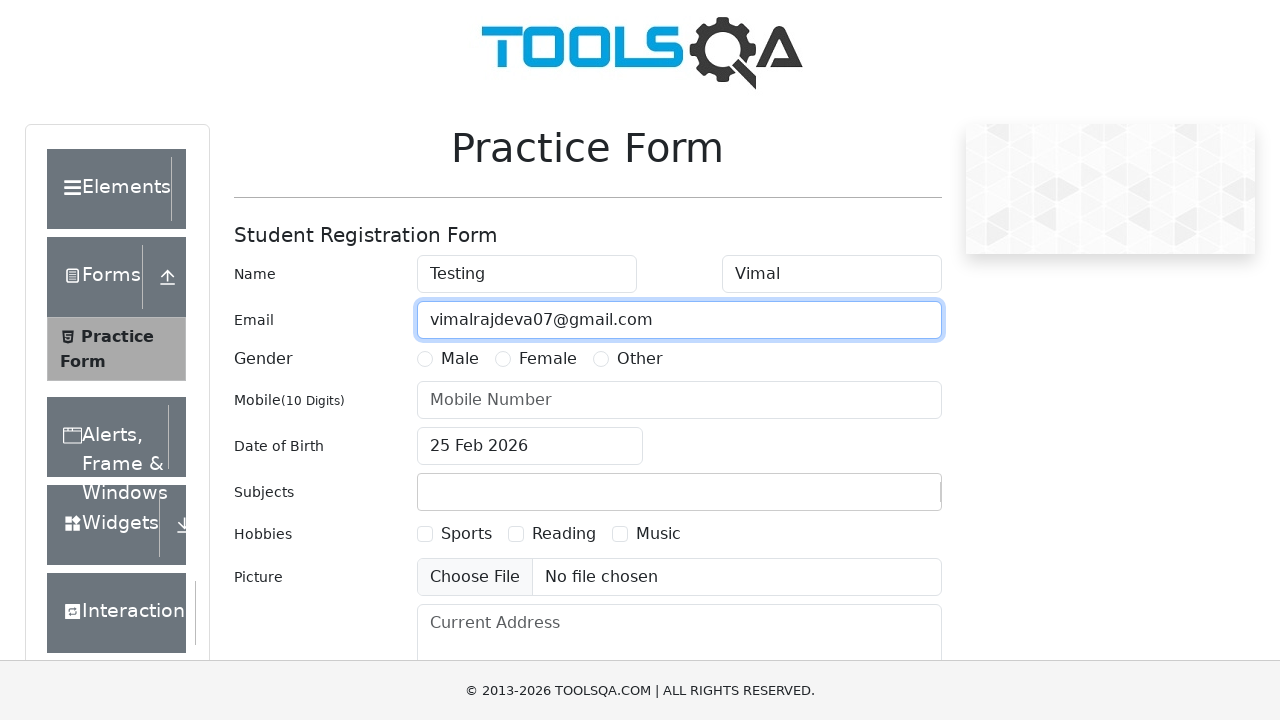